Tests that entered text is trimmed when editing a todo item

Starting URL: https://demo.playwright.dev/todomvc

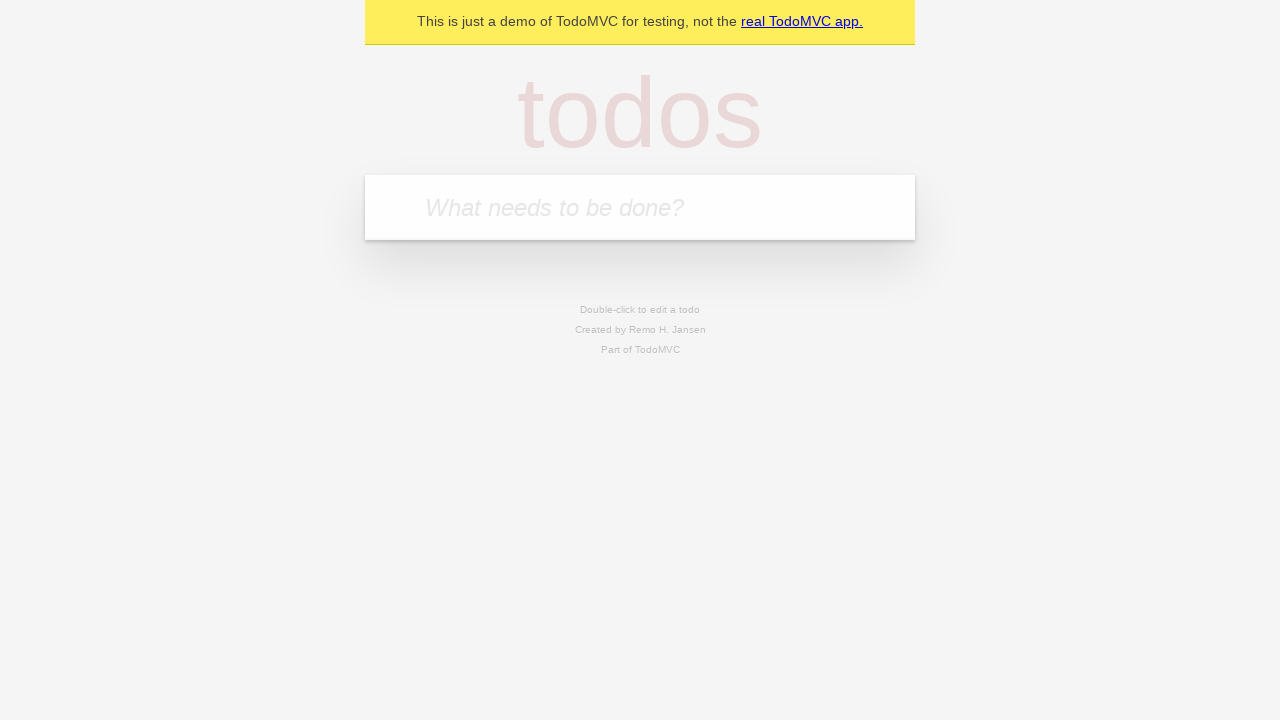

Filled new todo input with 'buy some cheese' on internal:attr=[placeholder="What needs to be done?"i]
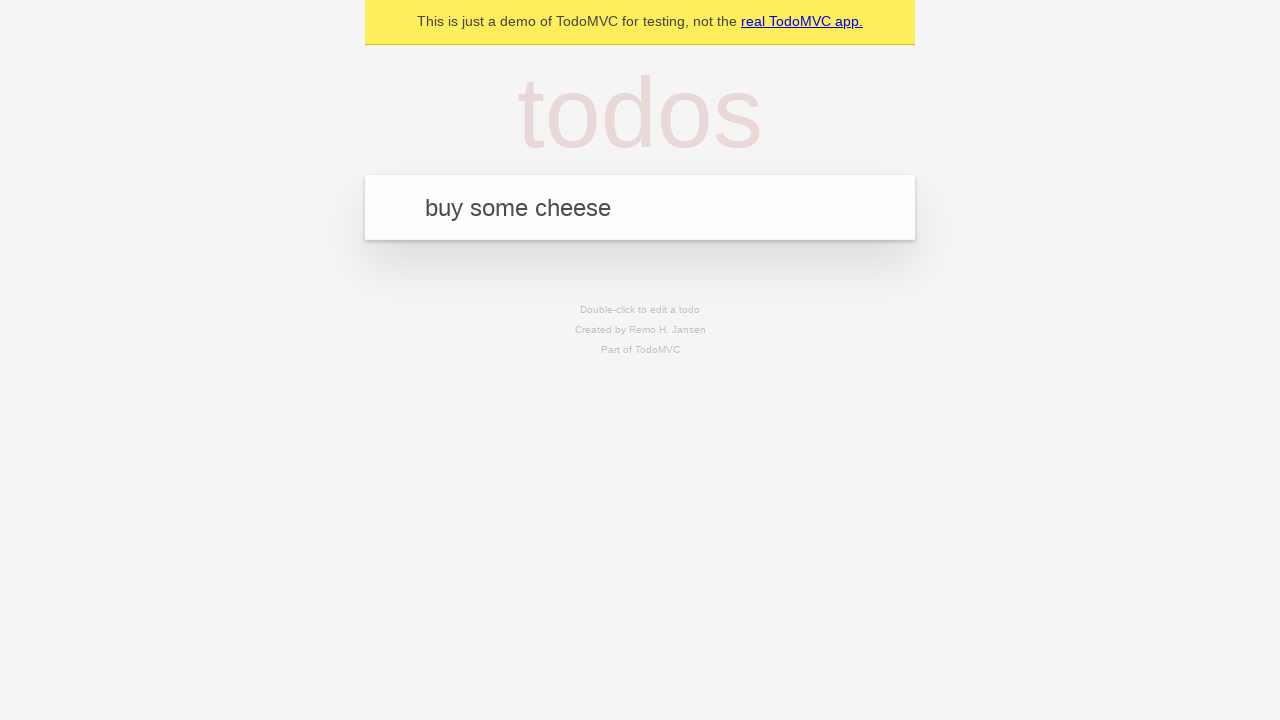

Pressed Enter to create todo item 'buy some cheese' on internal:attr=[placeholder="What needs to be done?"i]
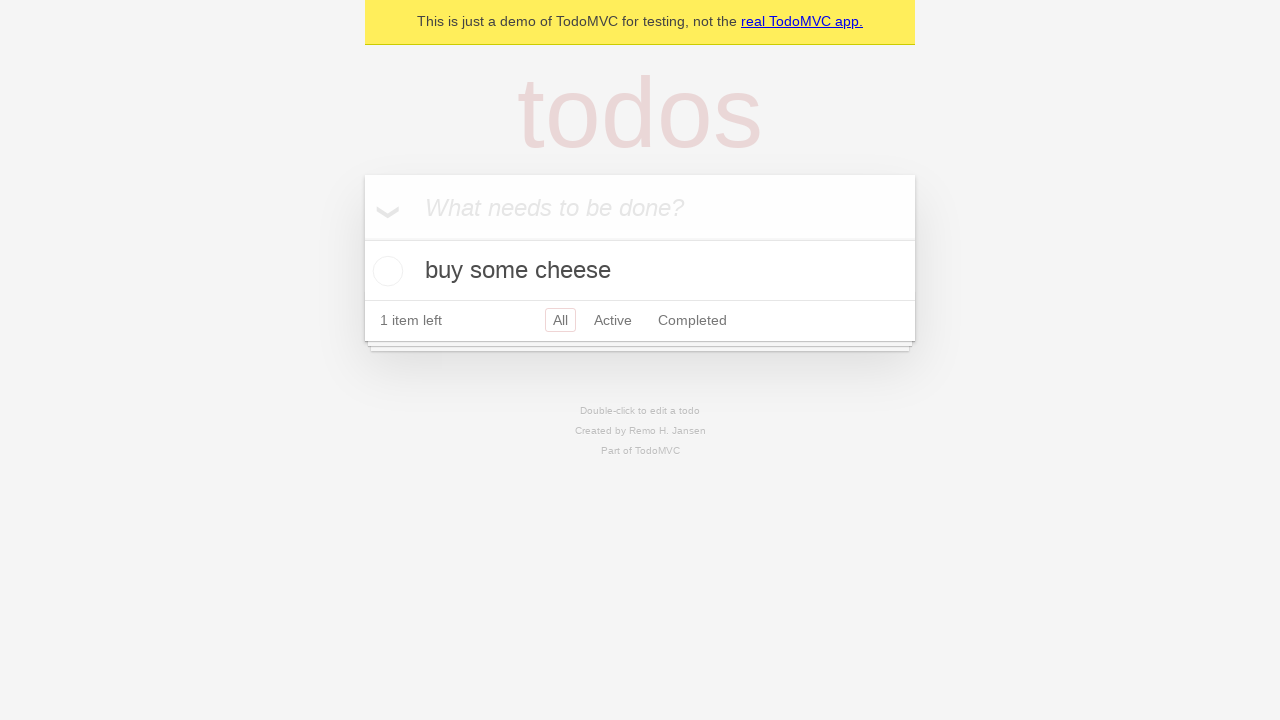

Filled new todo input with 'feed the cat' on internal:attr=[placeholder="What needs to be done?"i]
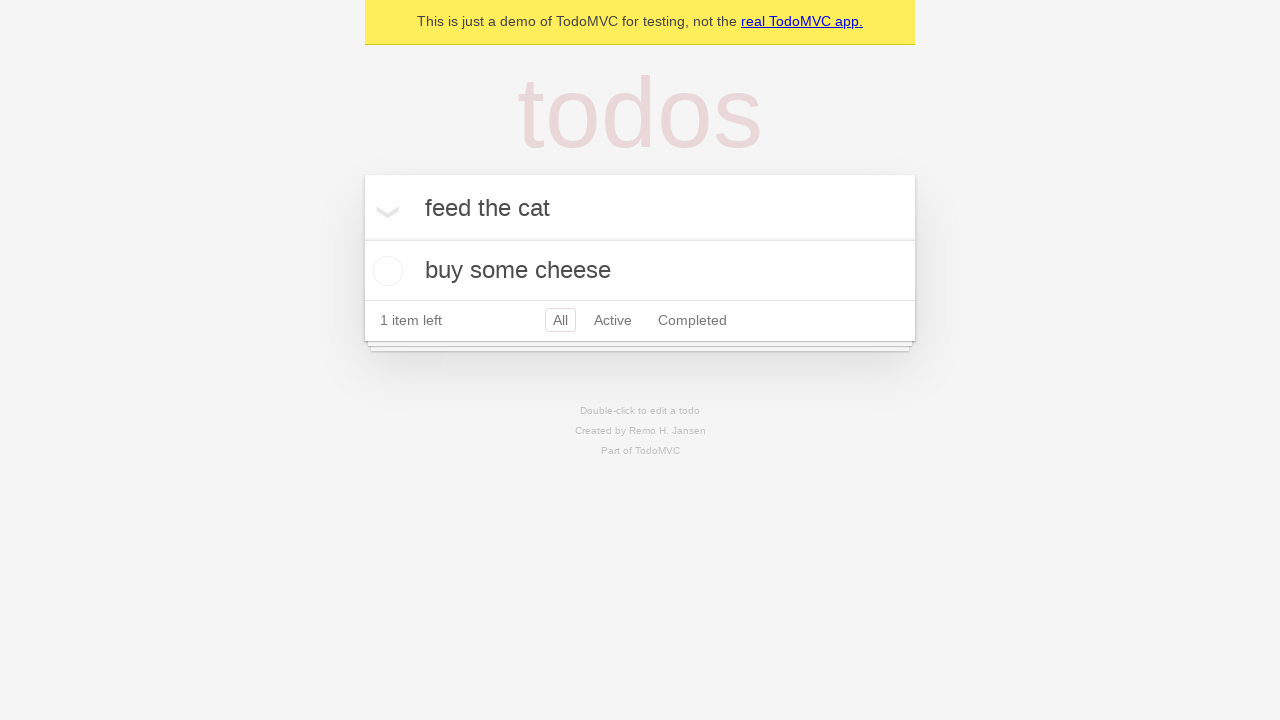

Pressed Enter to create todo item 'feed the cat' on internal:attr=[placeholder="What needs to be done?"i]
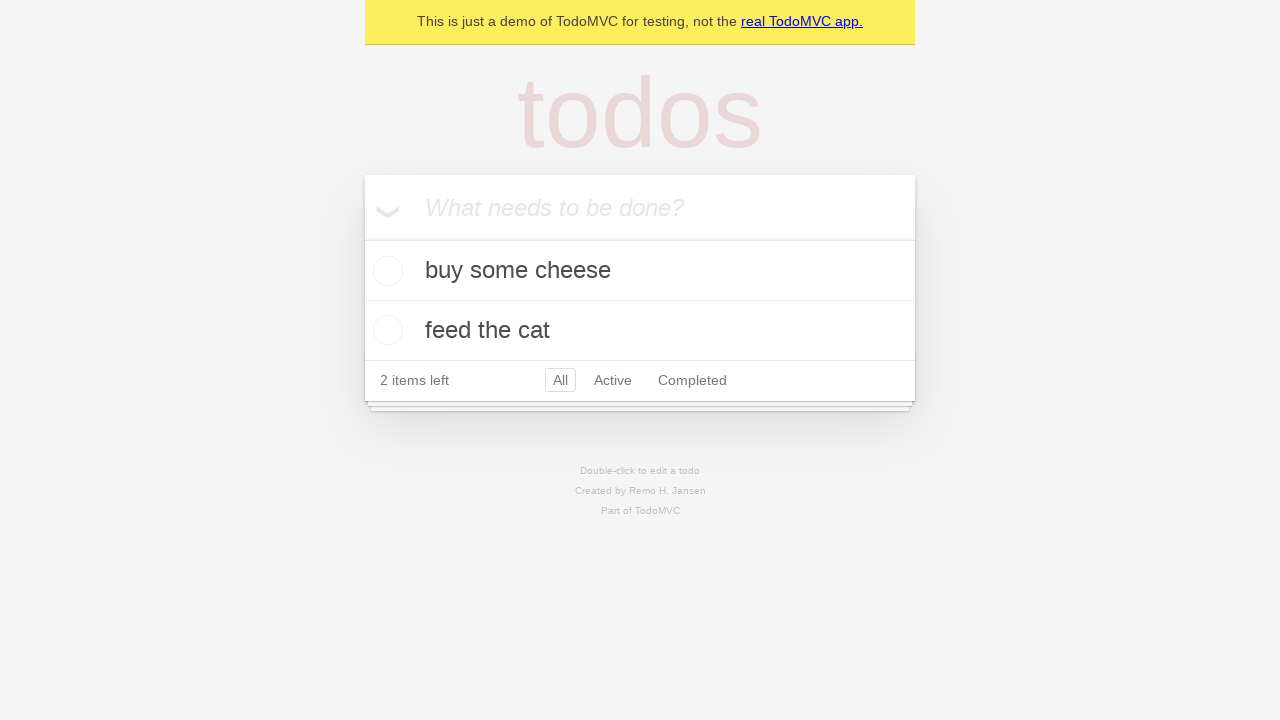

Filled new todo input with 'book a doctors appointment' on internal:attr=[placeholder="What needs to be done?"i]
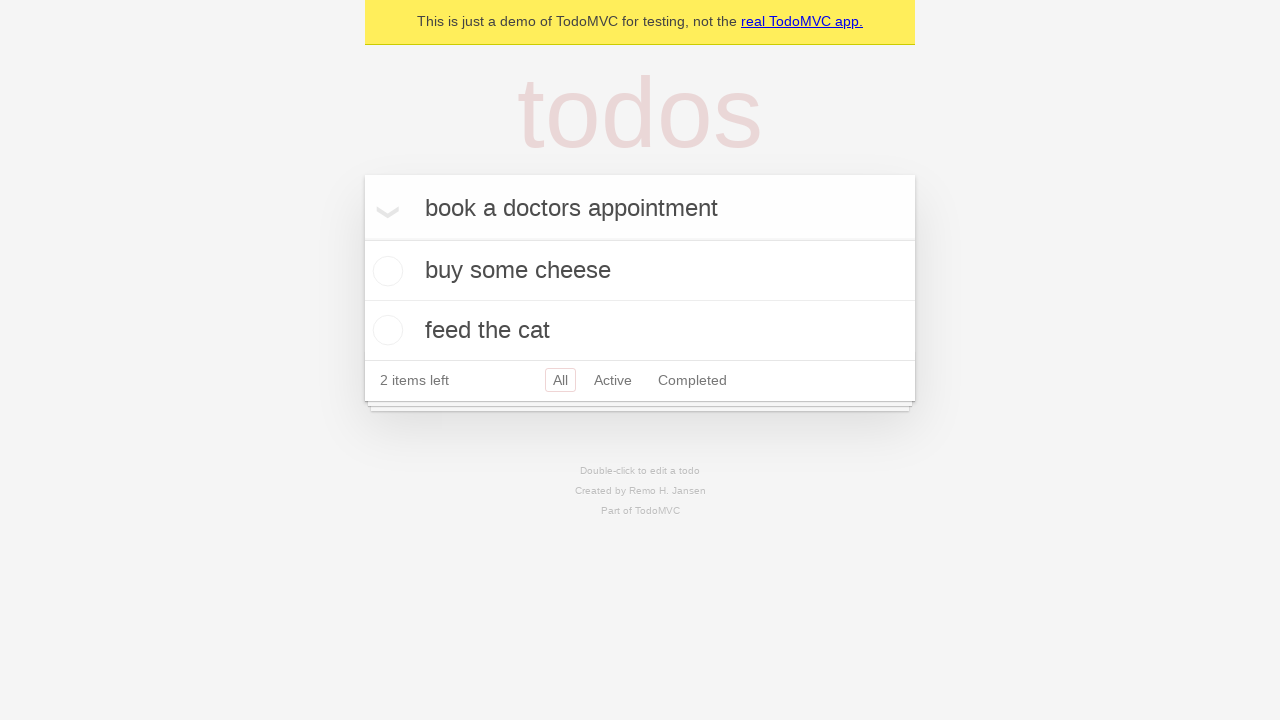

Pressed Enter to create todo item 'book a doctors appointment' on internal:attr=[placeholder="What needs to be done?"i]
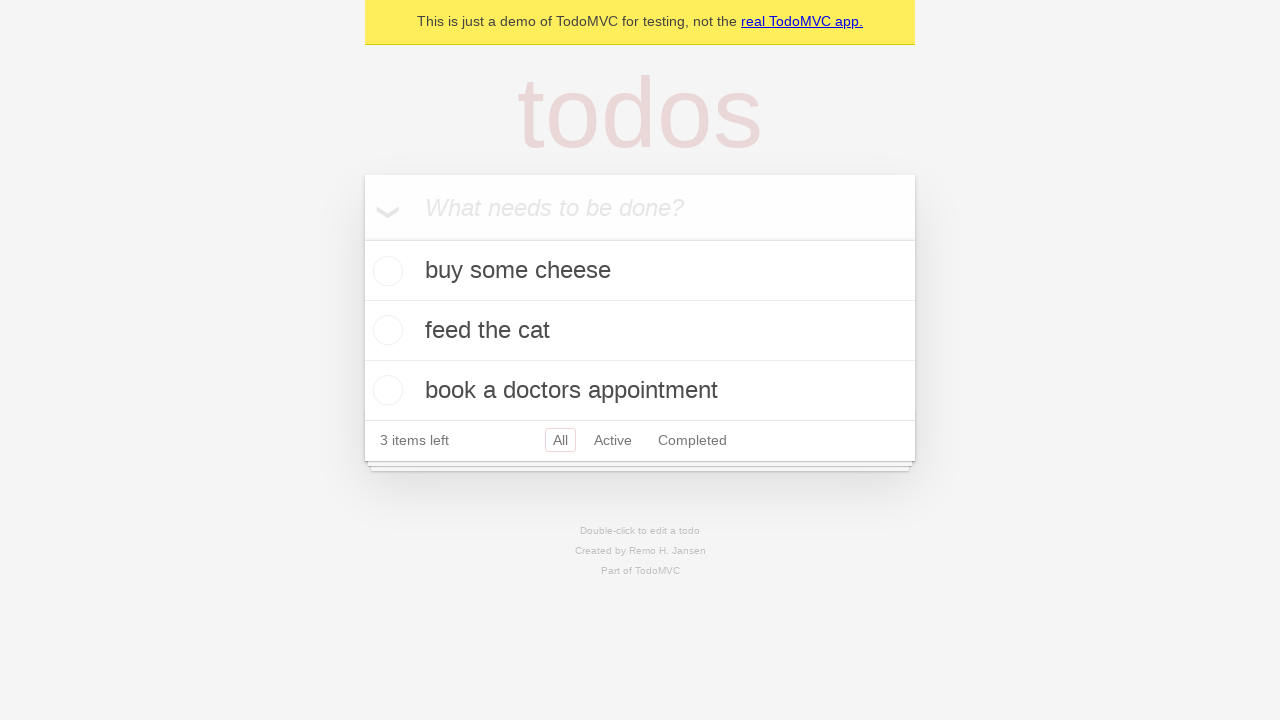

Double-clicked second todo item to enter edit mode at (640, 331) on internal:testid=[data-testid="todo-item"s] >> nth=1
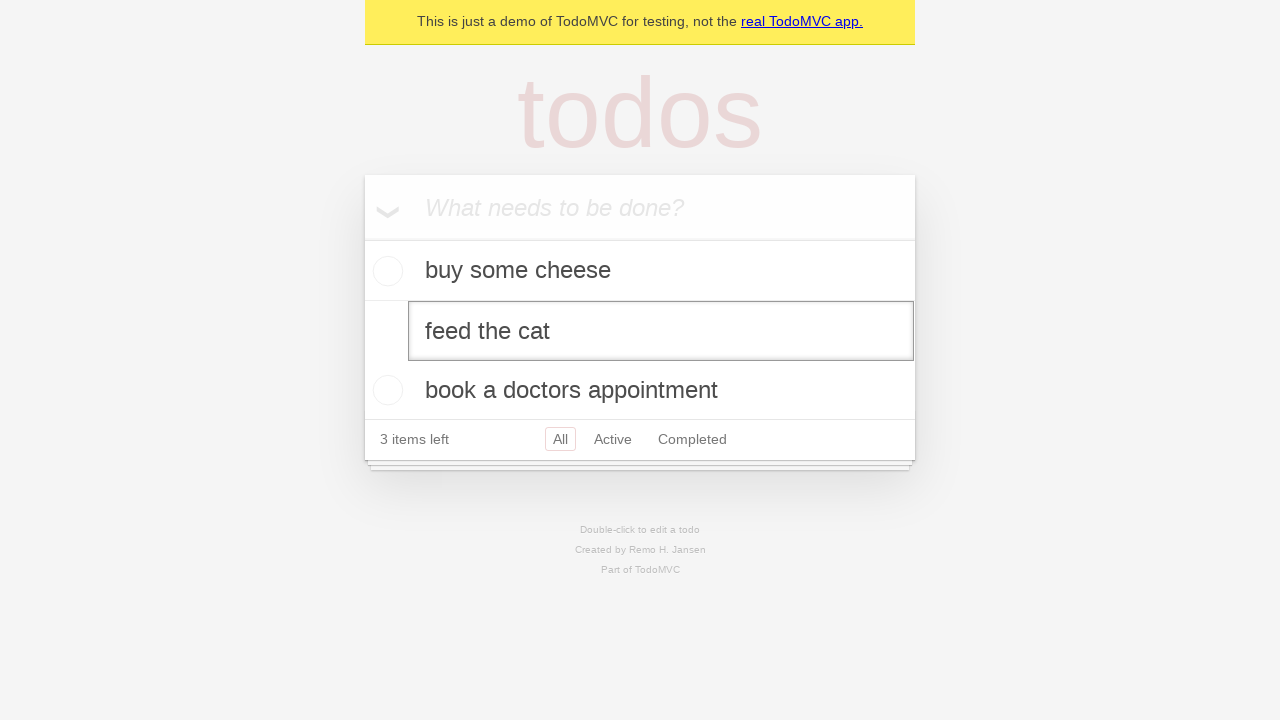

Filled edit input with text containing leading and trailing spaces on internal:testid=[data-testid="todo-item"s] >> nth=1 >> internal:role=textbox[nam
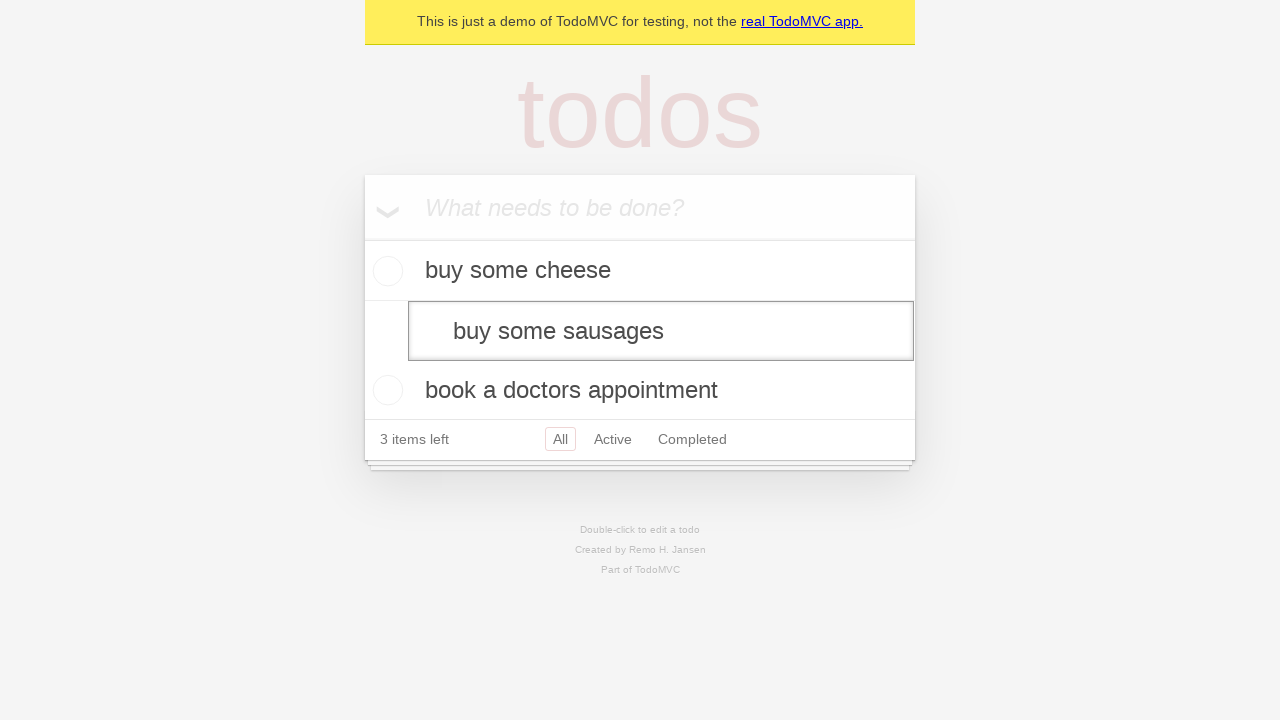

Pressed Enter to confirm edit and trim text on internal:testid=[data-testid="todo-item"s] >> nth=1 >> internal:role=textbox[nam
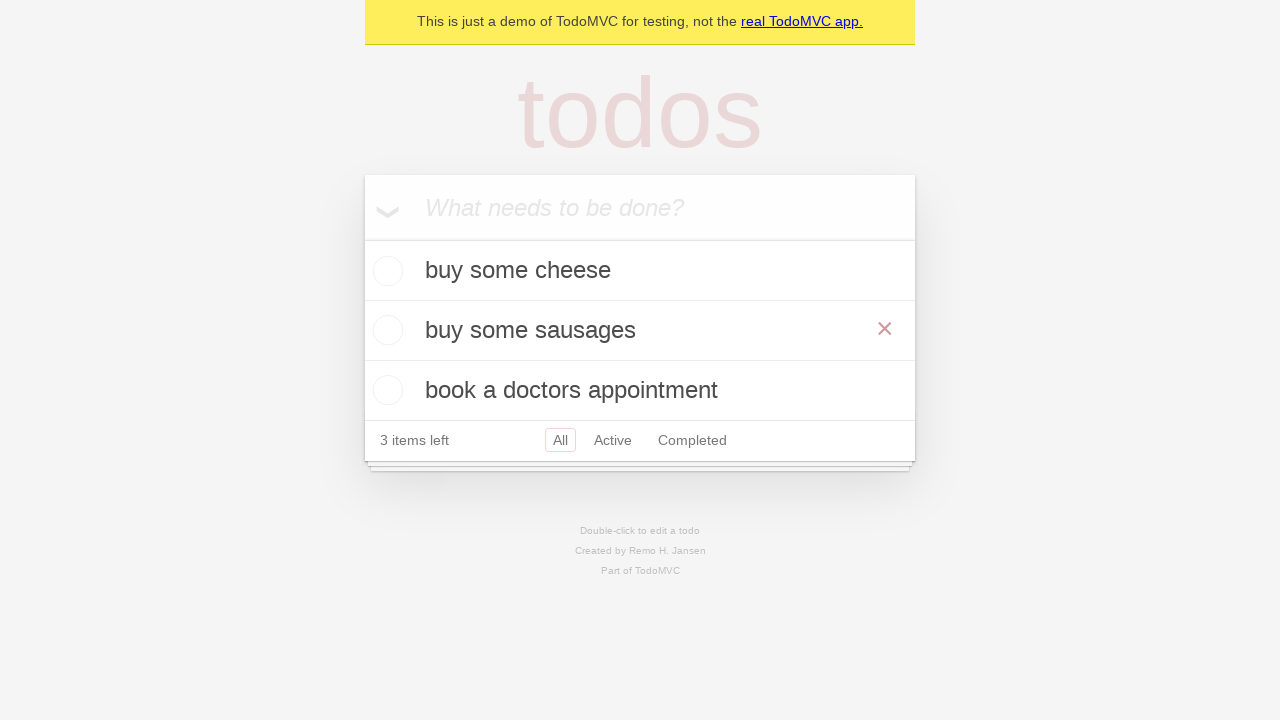

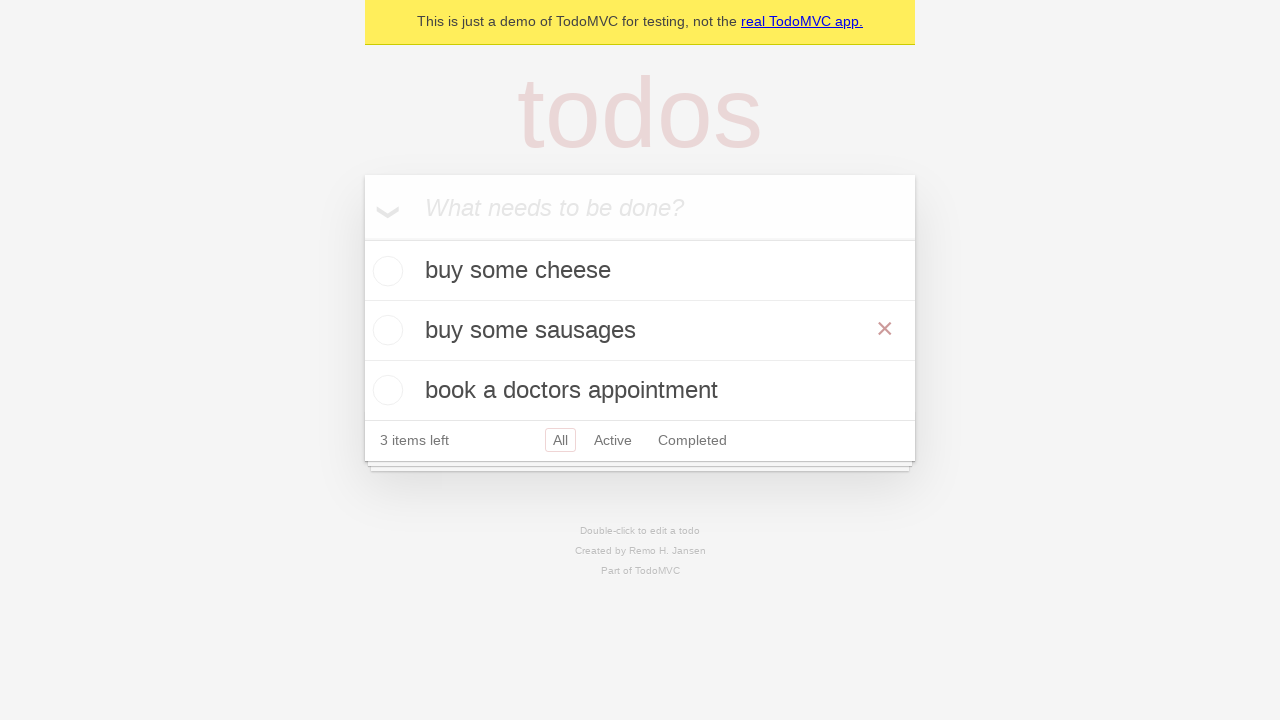